Fills out and submits an automation practice form with first name, last name, and gender selection

Starting URL: https://app.cloudqa.io/home/AutomationPracticeForm

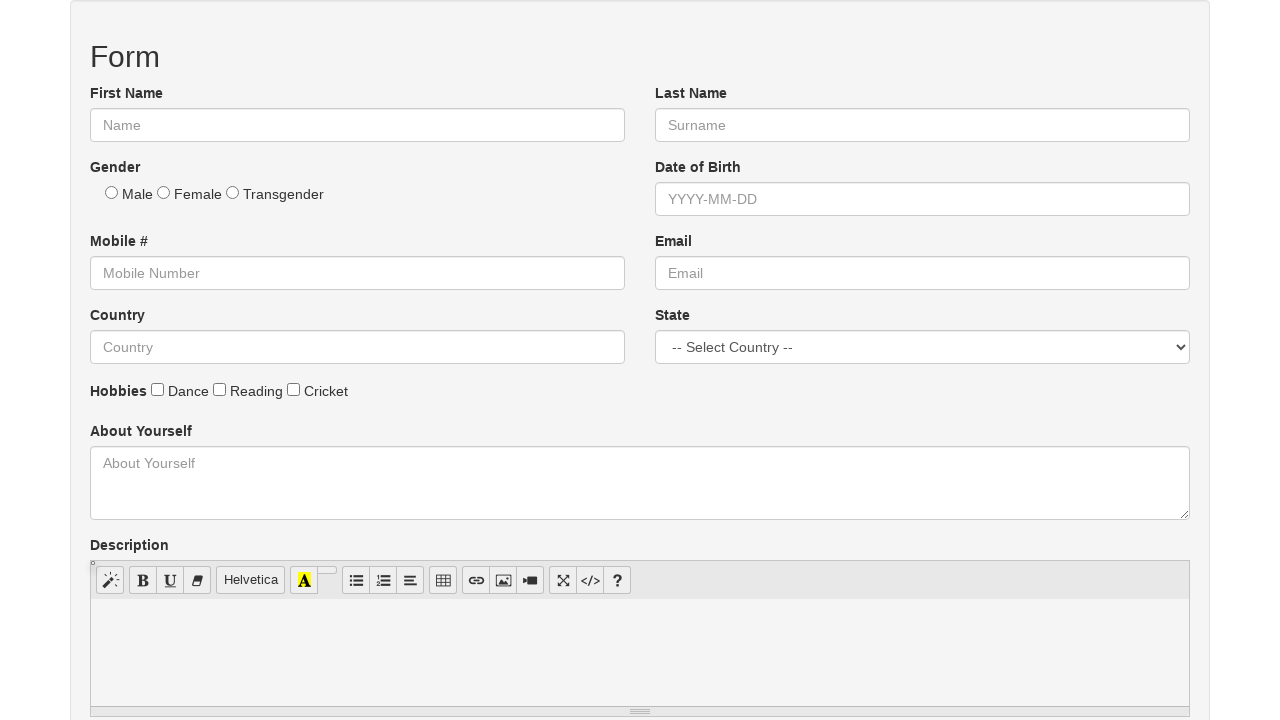

Navigated to Automation Practice Form page
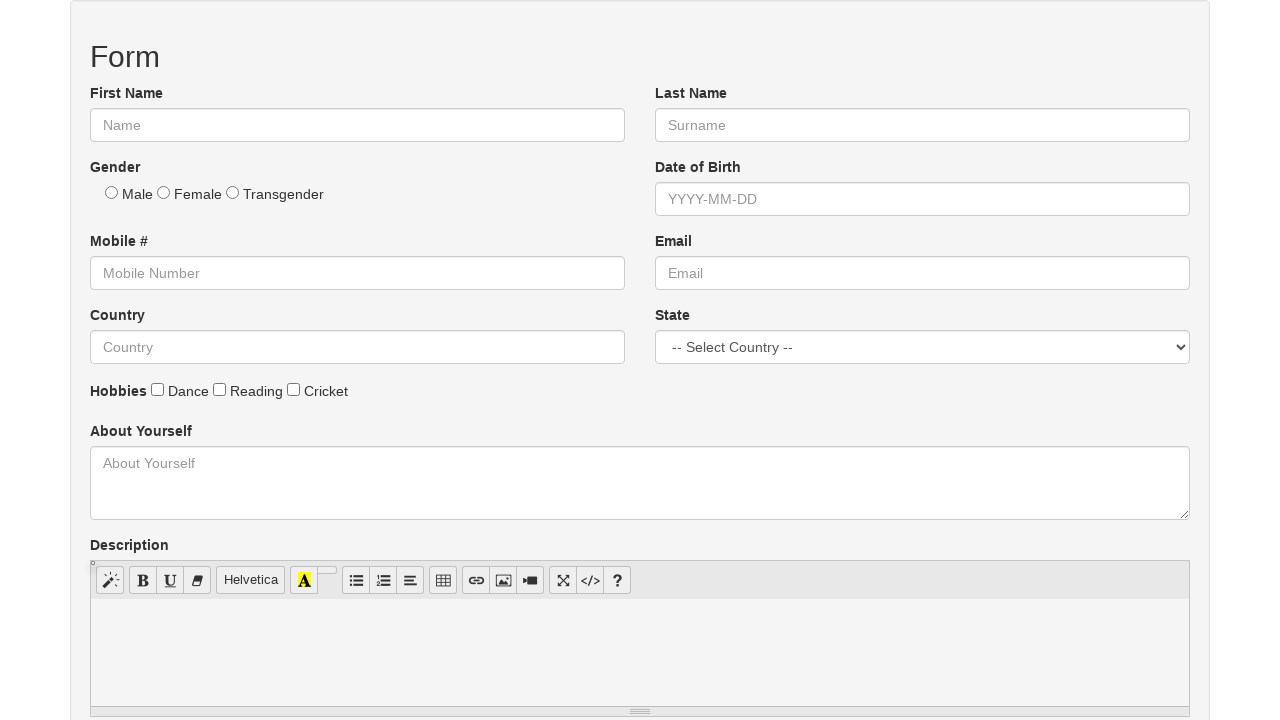

Filled first name field with 'Gaurang' on //input[@placeholder='Name' or @name='First Name']
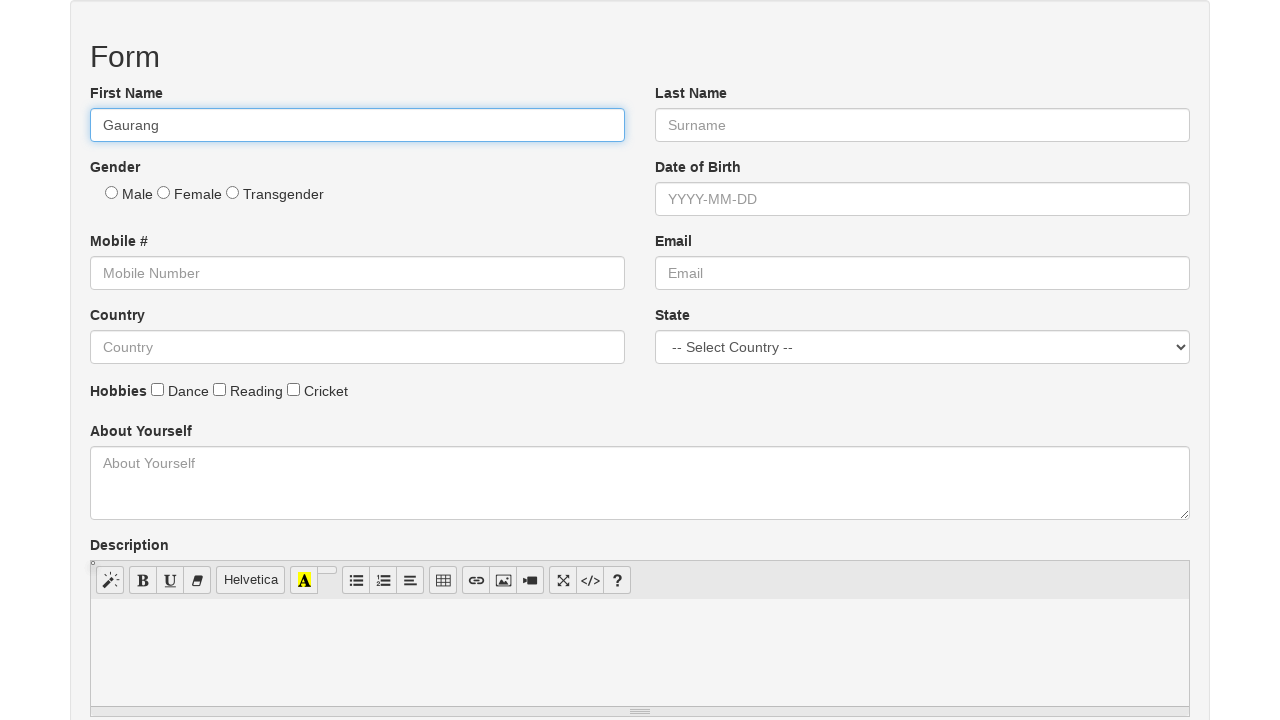

Filled last name field with 'Goyal' on //input[@placeholder='Last Name' or @name='Last Name']
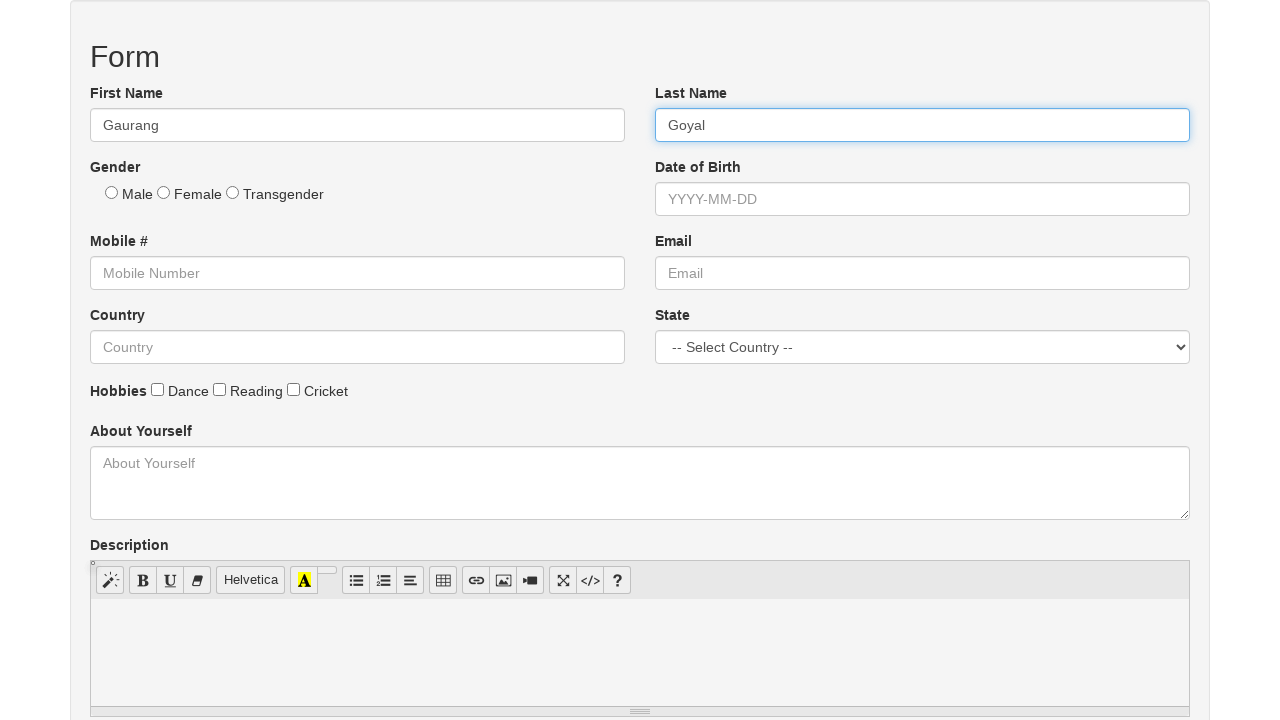

Selected Male gender option at (112, 192) on xpath=//input[@type='radio' and @value='Male']
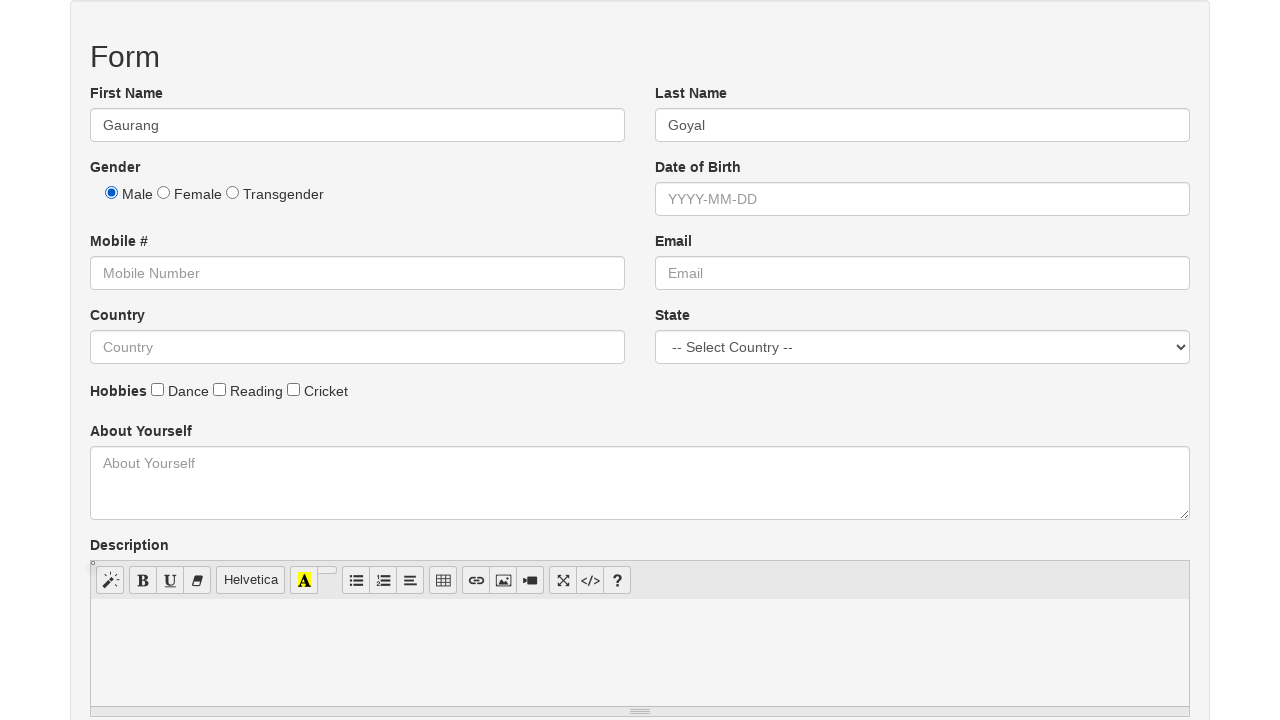

Clicked Submit button to submit the form at (125, 361) on xpath=//button[contains(text(), 'Submit') or @type='submit']
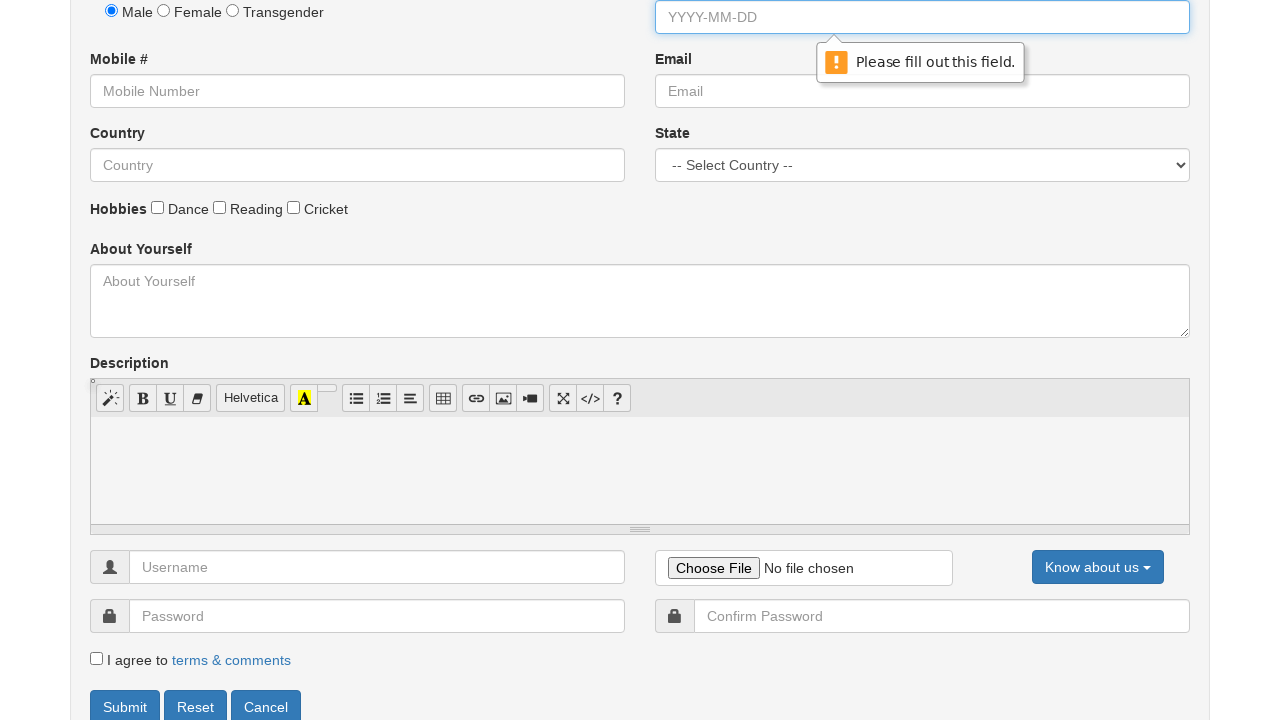

Waited 2 seconds for form submission to complete
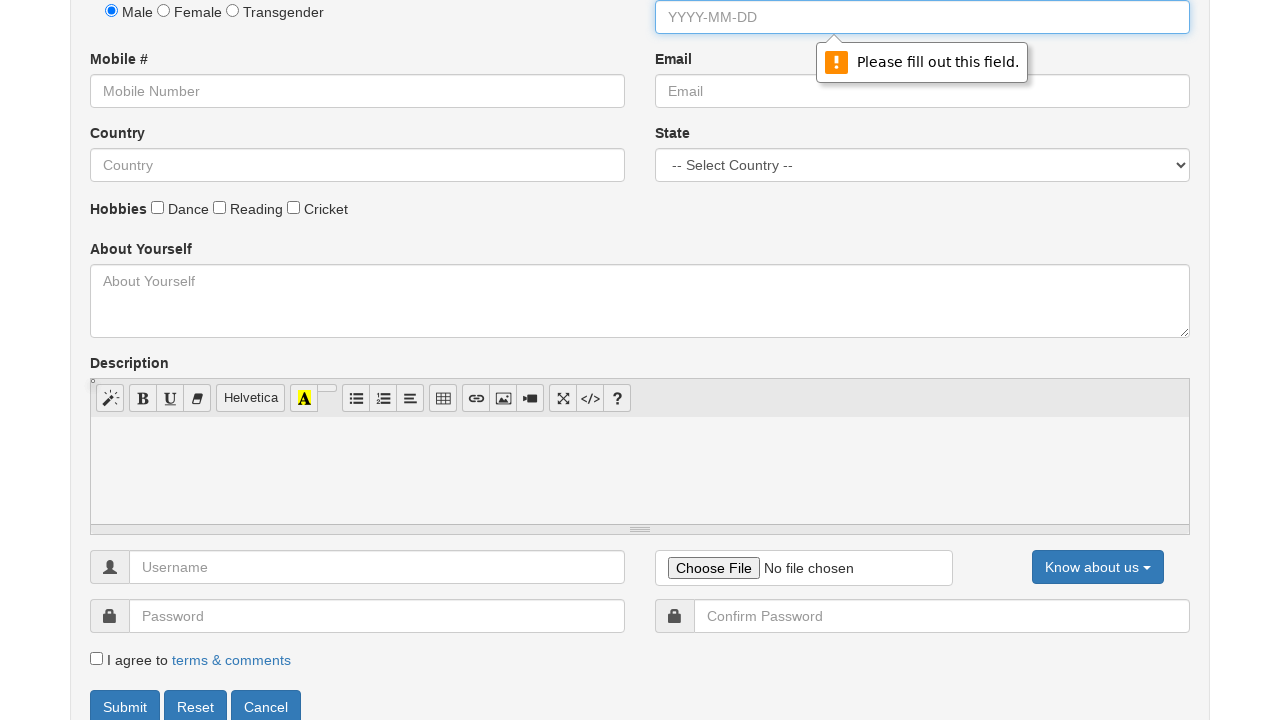

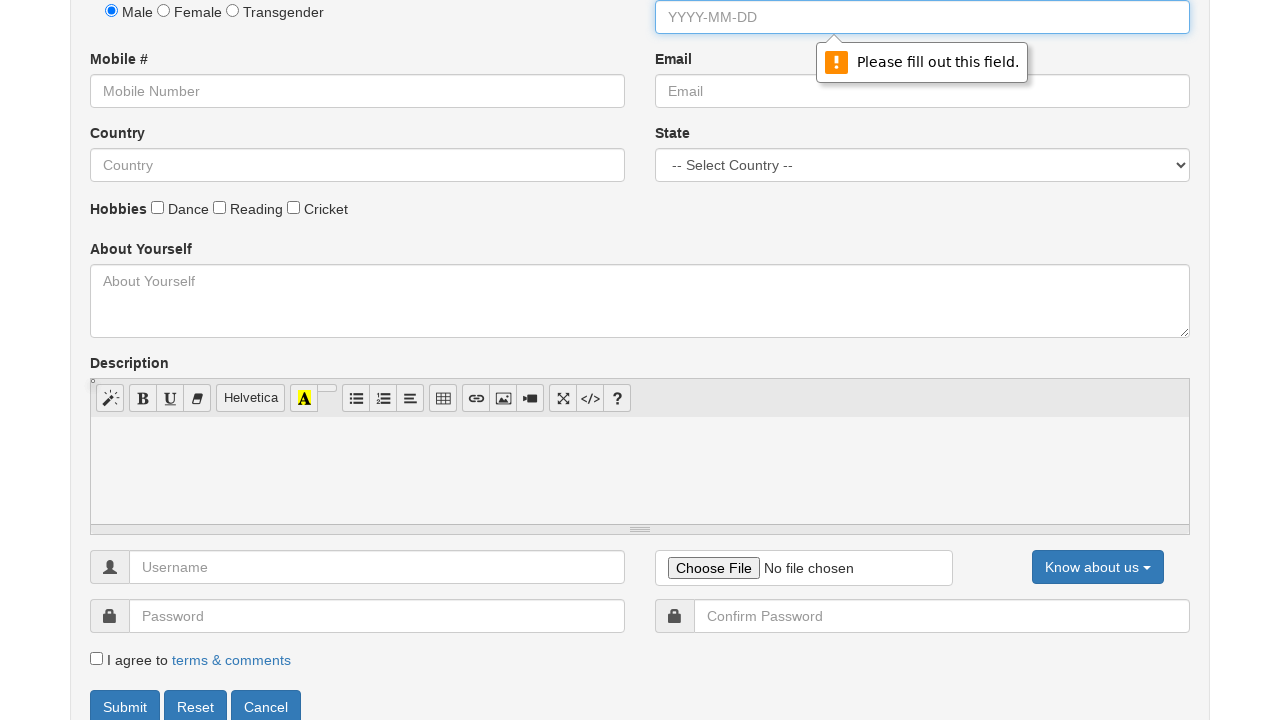